Tests the jQuery UI resizable widget by clicking and dragging the resize handle to resize an element

Starting URL: https://jqueryui.com/resizable/

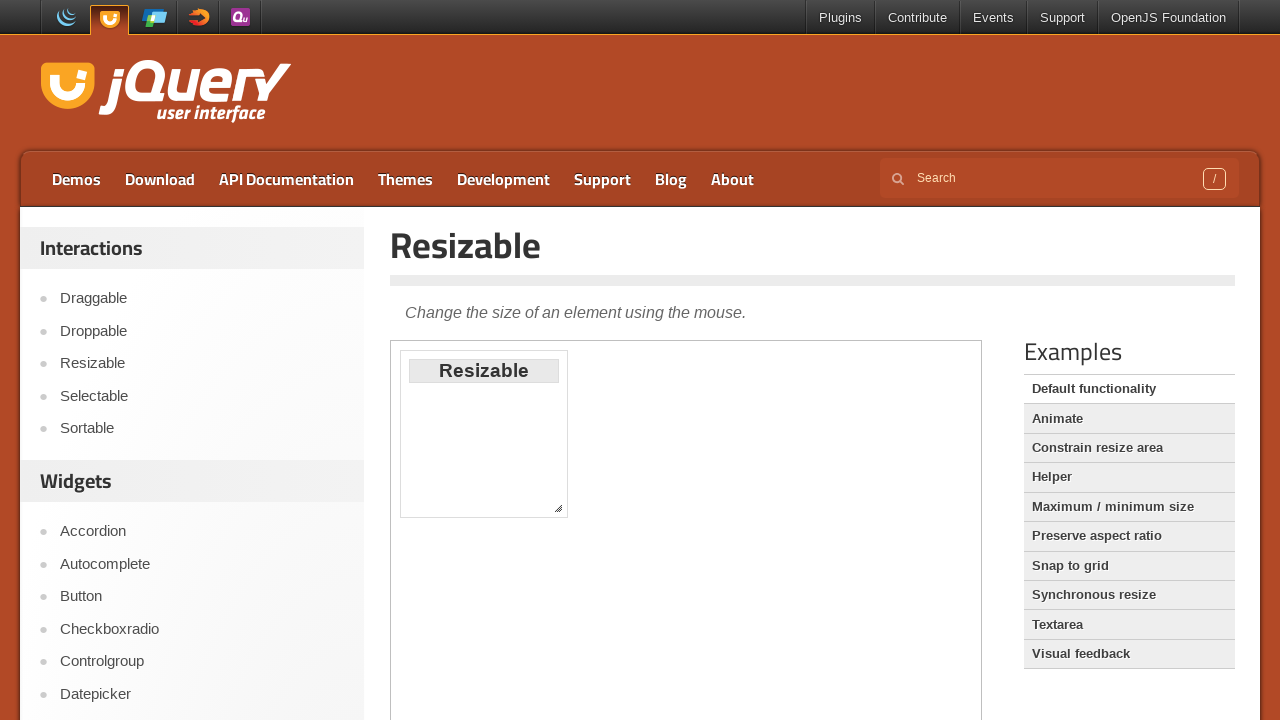

Navigated to jQuery UI resizable demo page
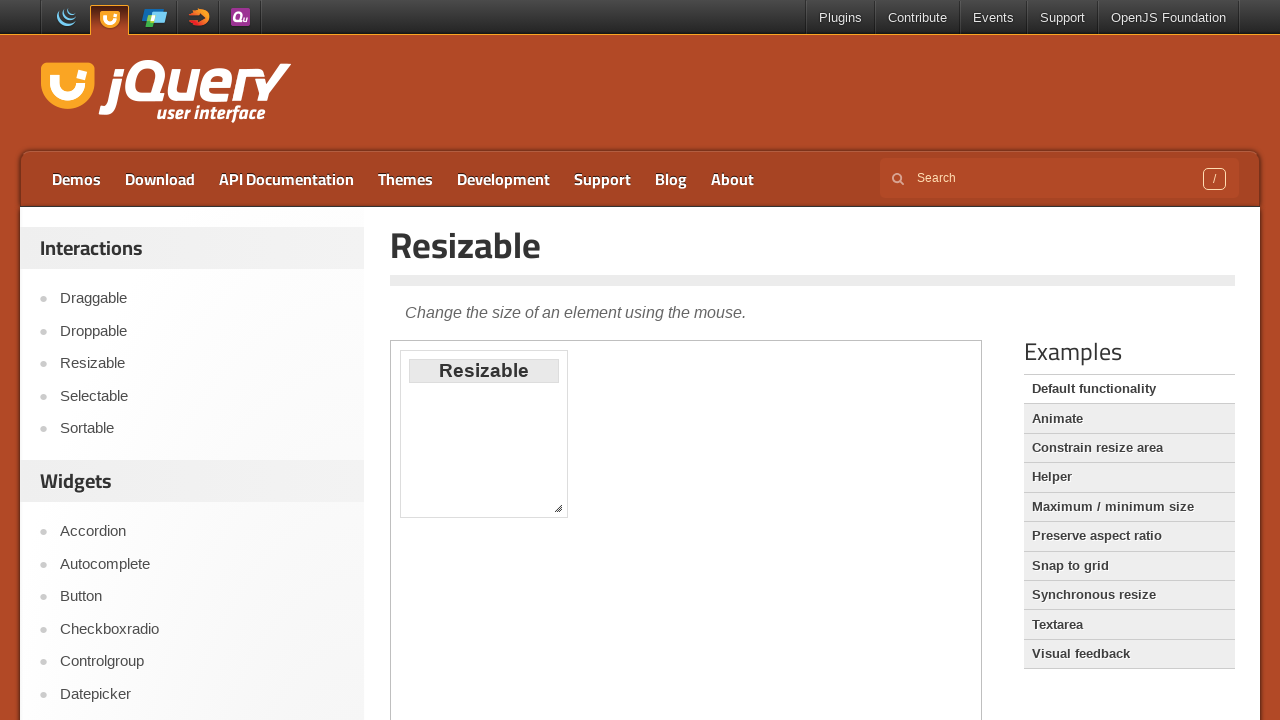

Located the iframe containing the resizable widget
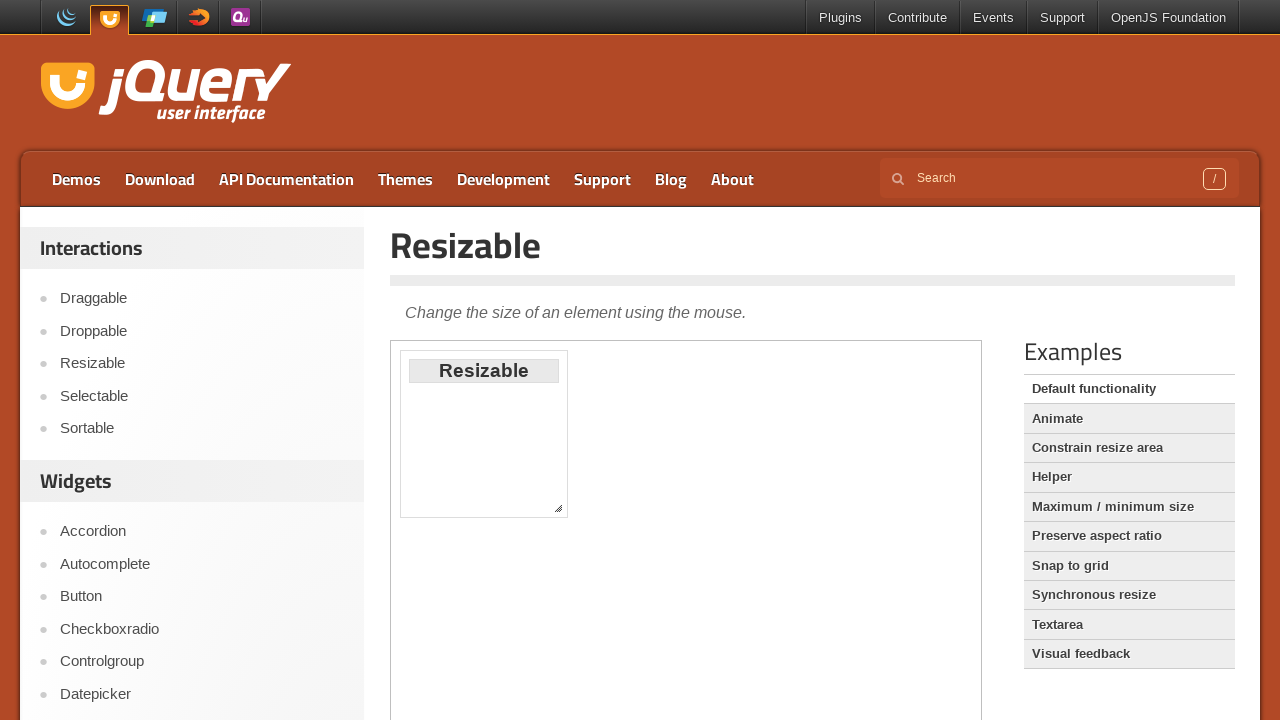

Located the resizable element with id 'resizable'
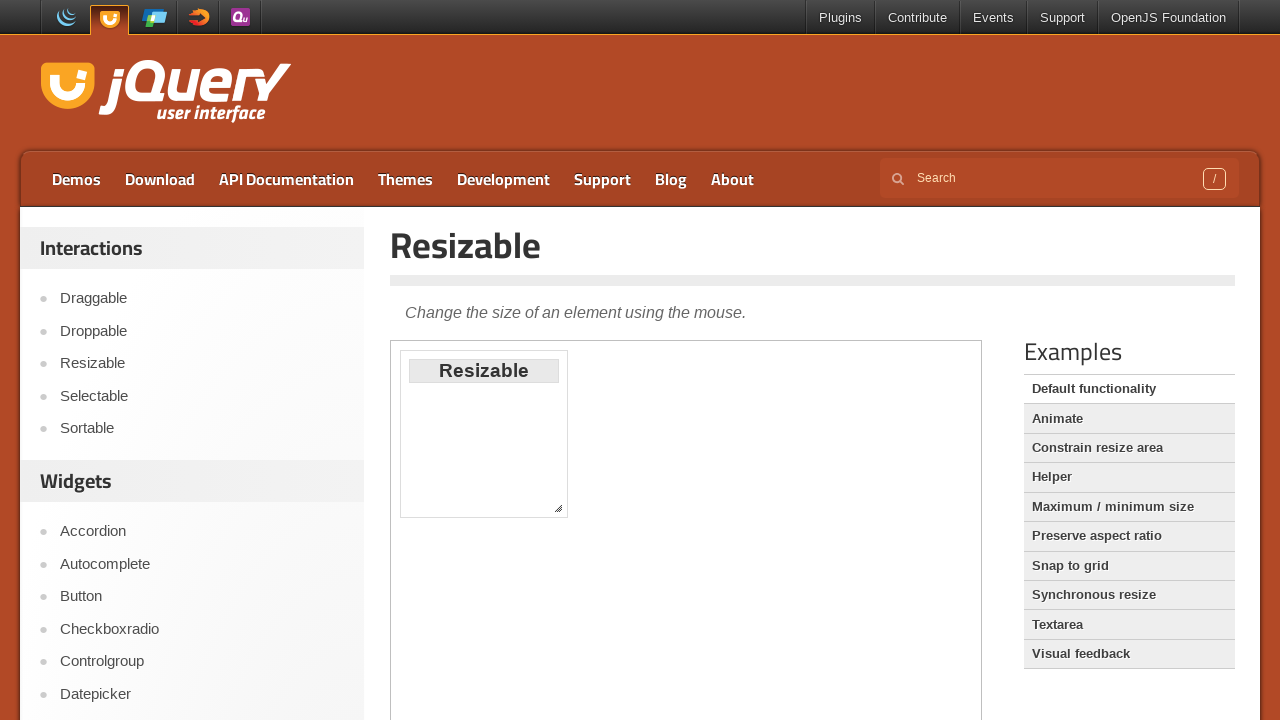

Located the resize handle (3rd div child of resizable element)
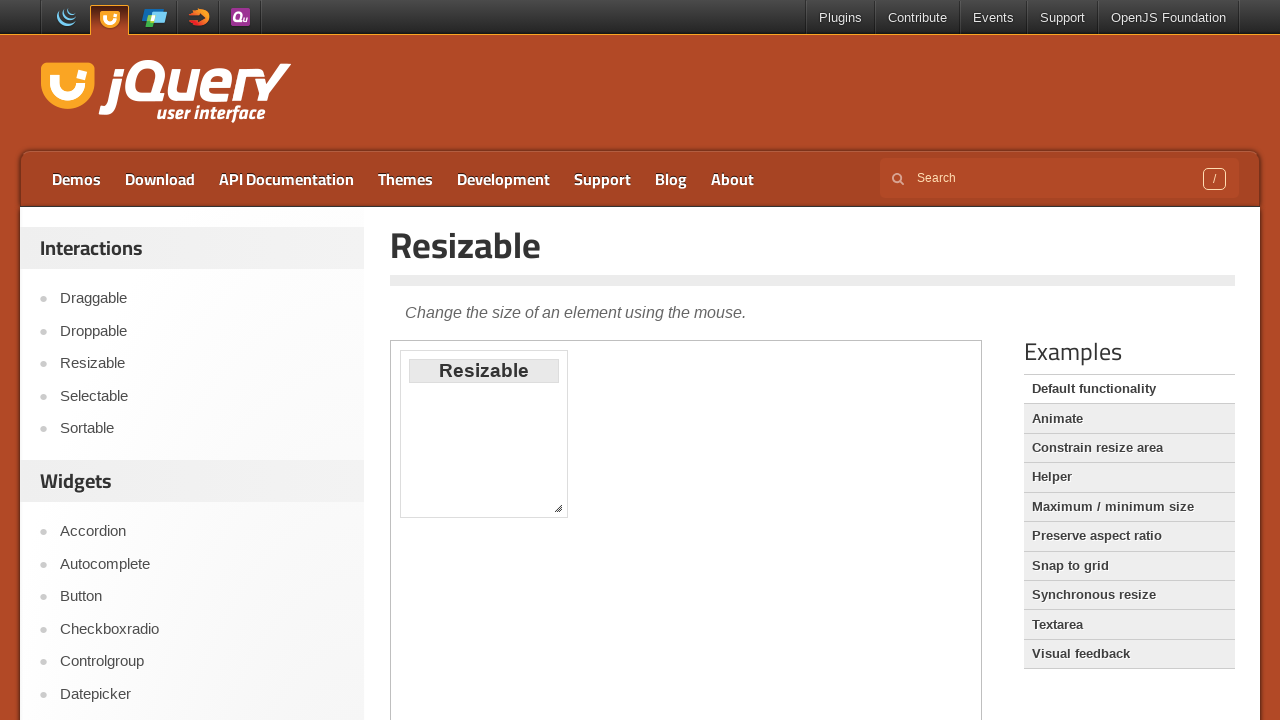

Retrieved bounding box coordinates of the resize handle
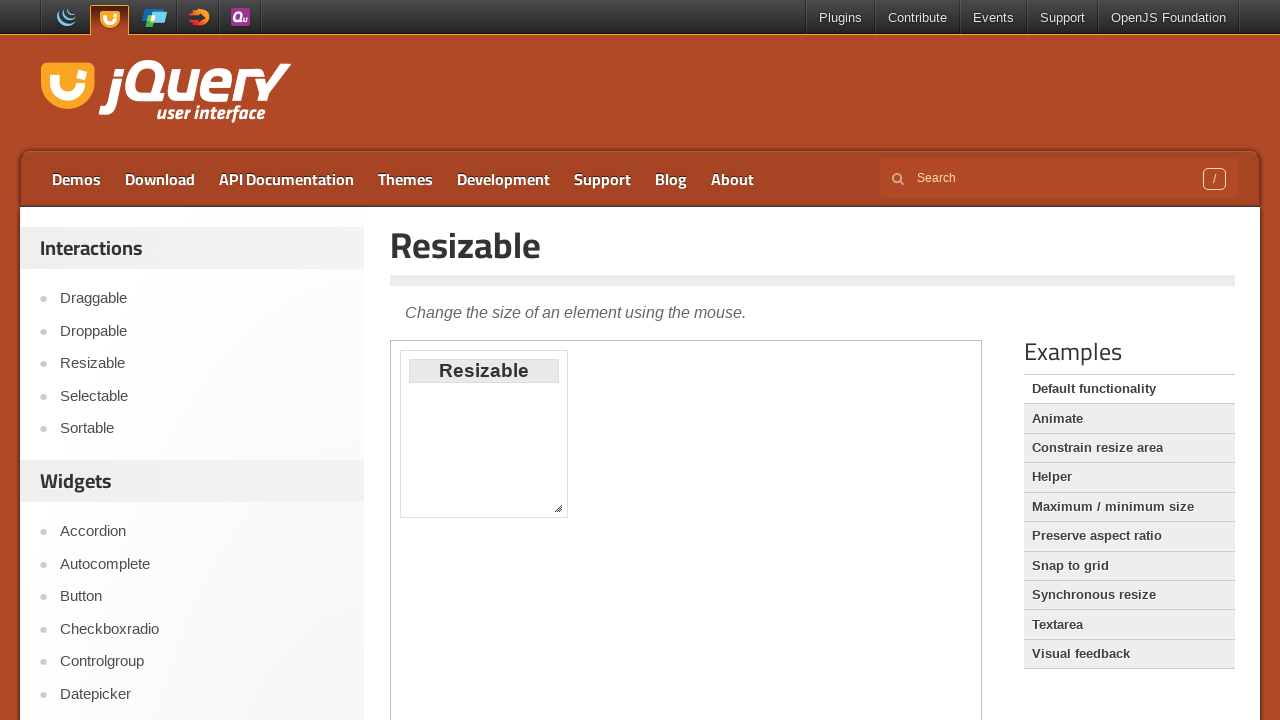

Moved mouse to the center of the resize handle at (558, 508)
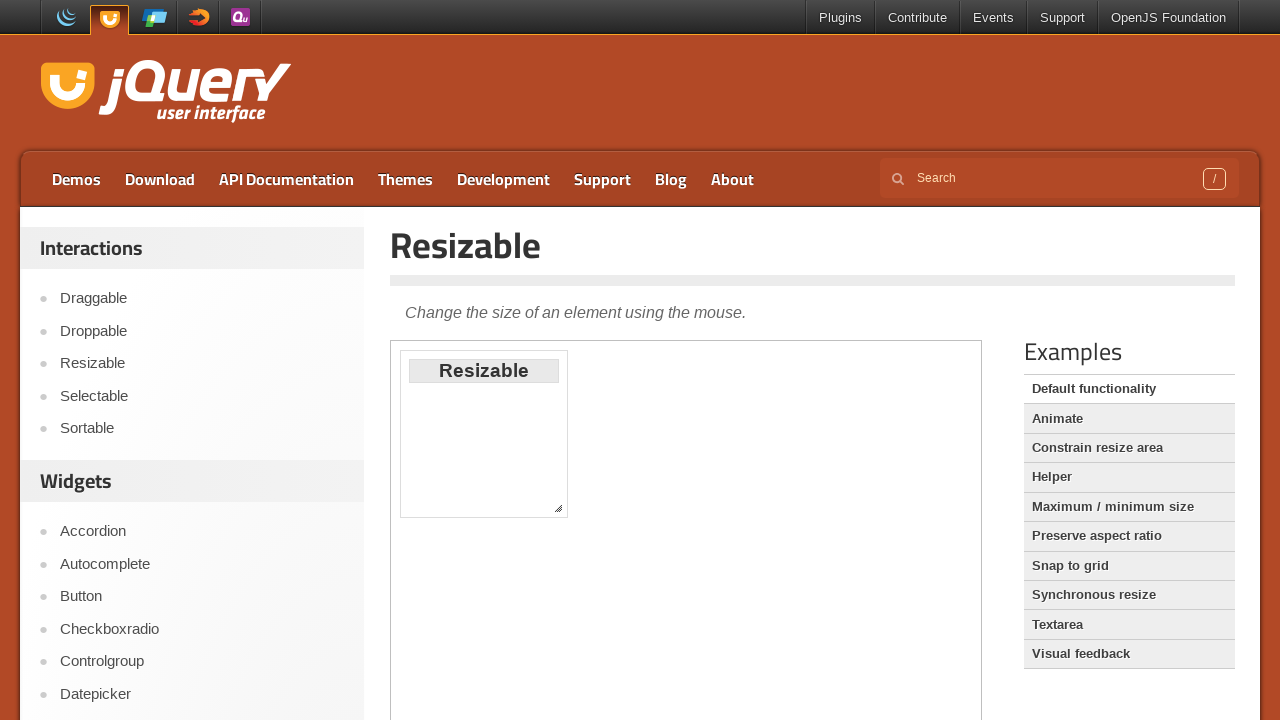

Pressed mouse button down on the resize handle at (558, 508)
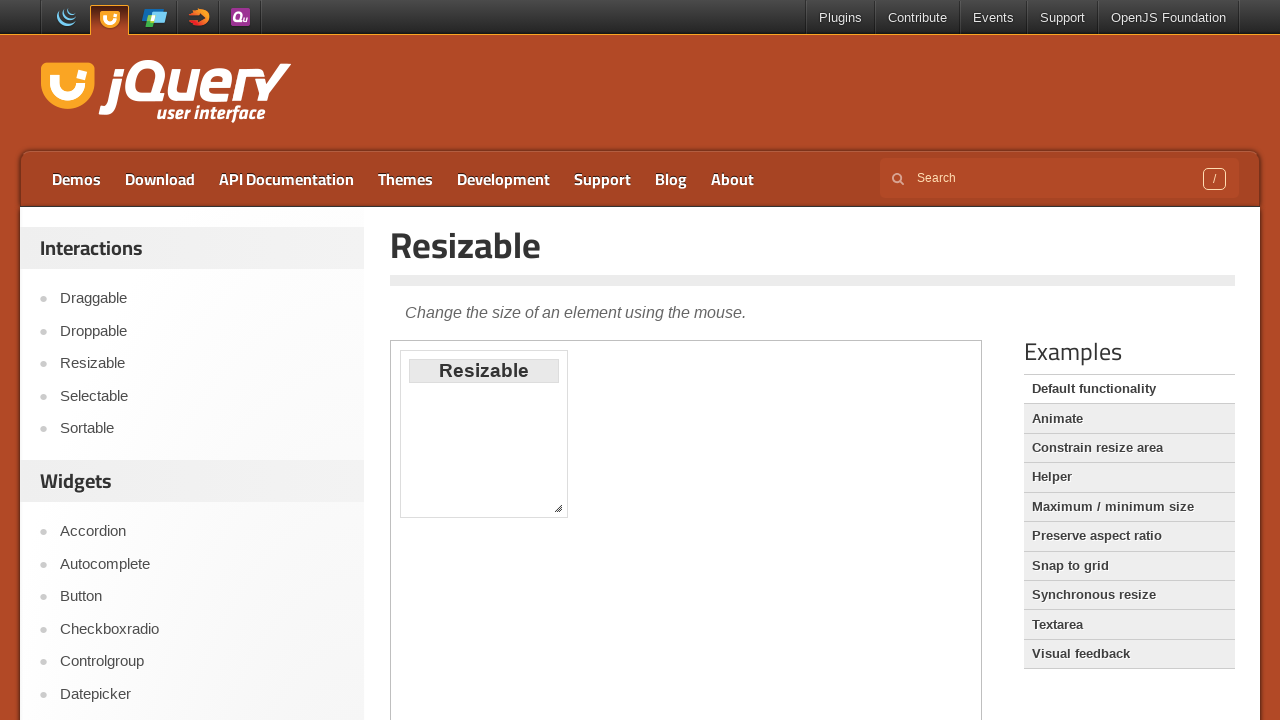

Dragged resize handle 80 pixels diagonally (right and down) at (638, 588)
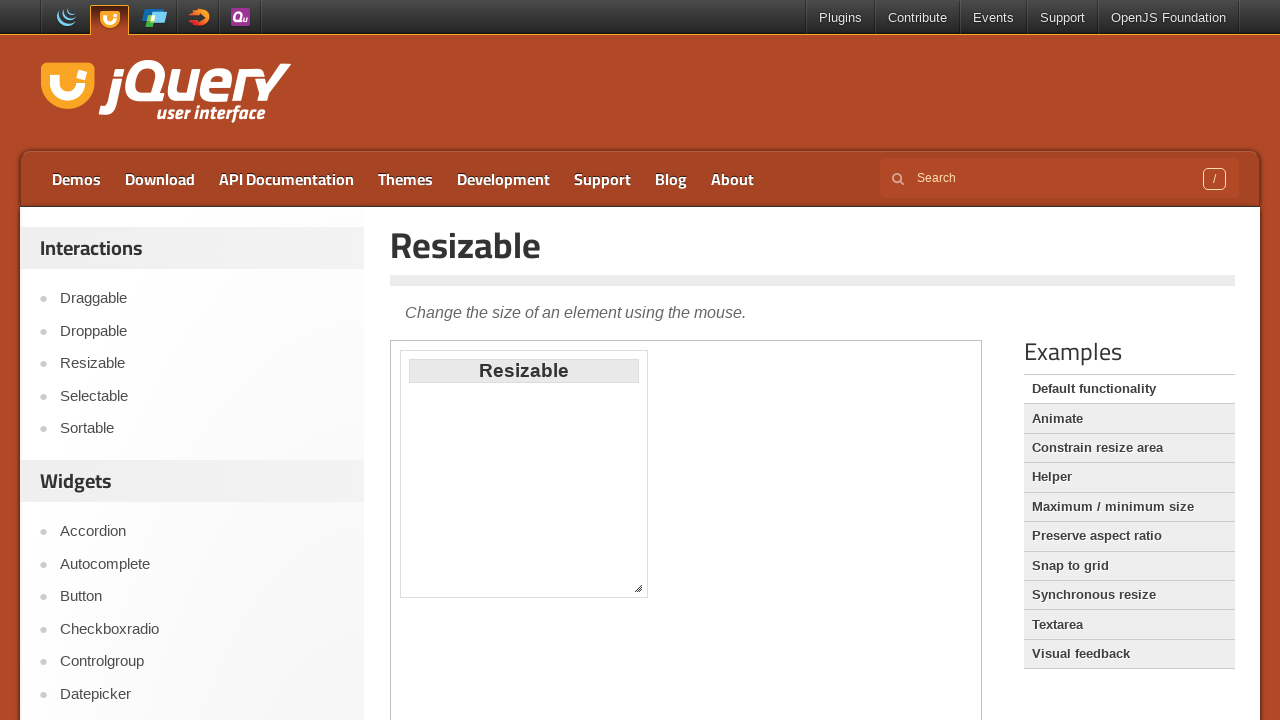

Released mouse button to complete the resize action at (638, 588)
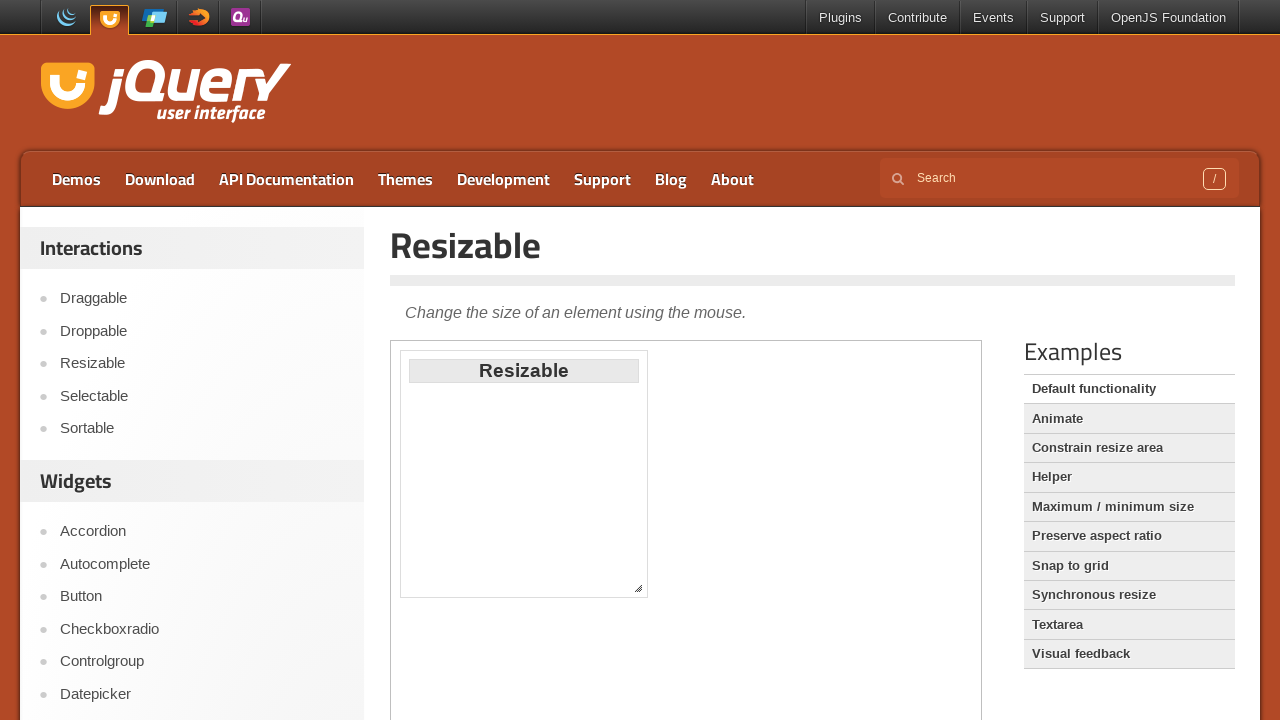

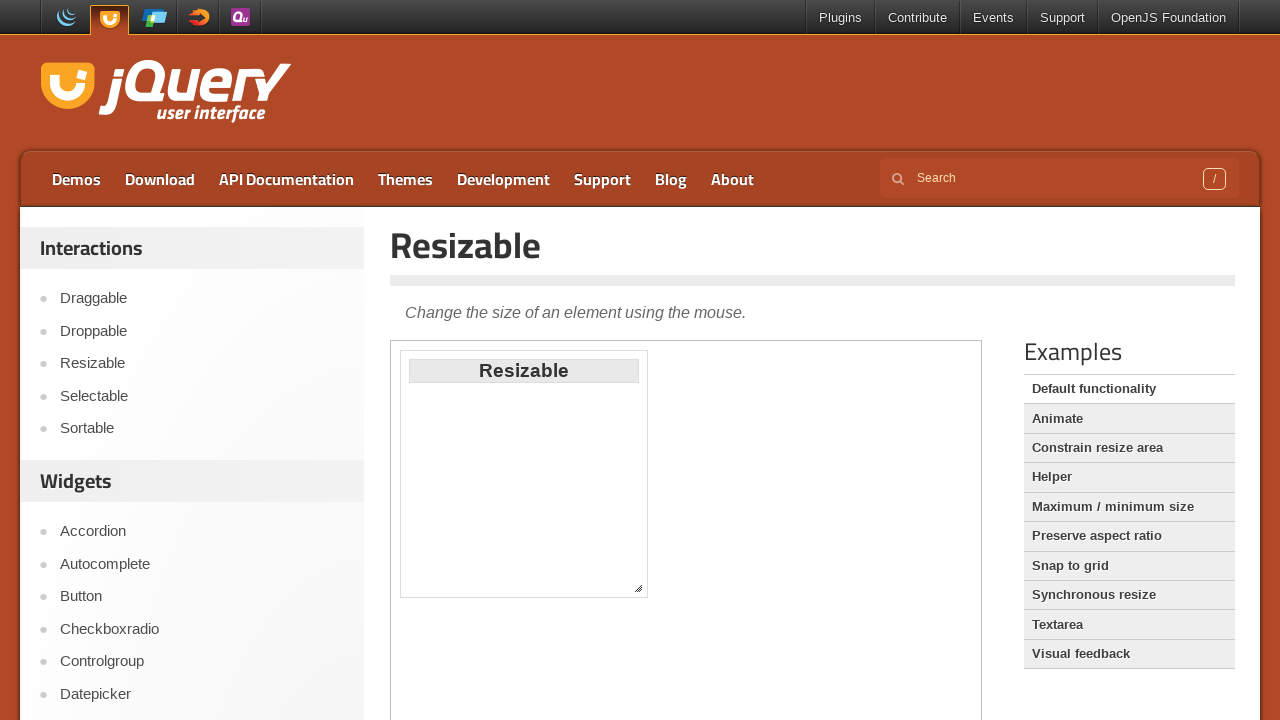